Tests the input enable/disable functionality by clicking Enable button, verifying the input is enabled and typing text, then clicking Disable button and verifying it's disabled.

Starting URL: http://the-internet.herokuapp.com/dynamic_controls

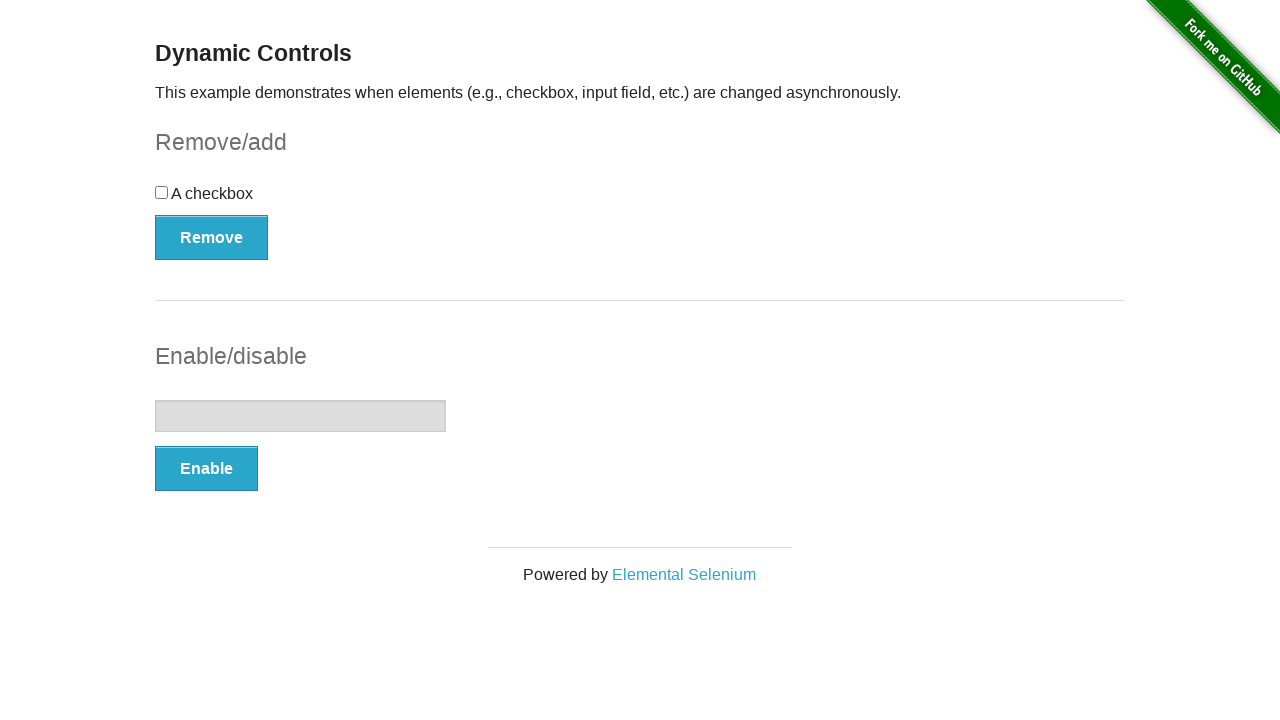

Clicked Enable button to enable input field at (206, 469) on xpath=//button[text()='Enable']
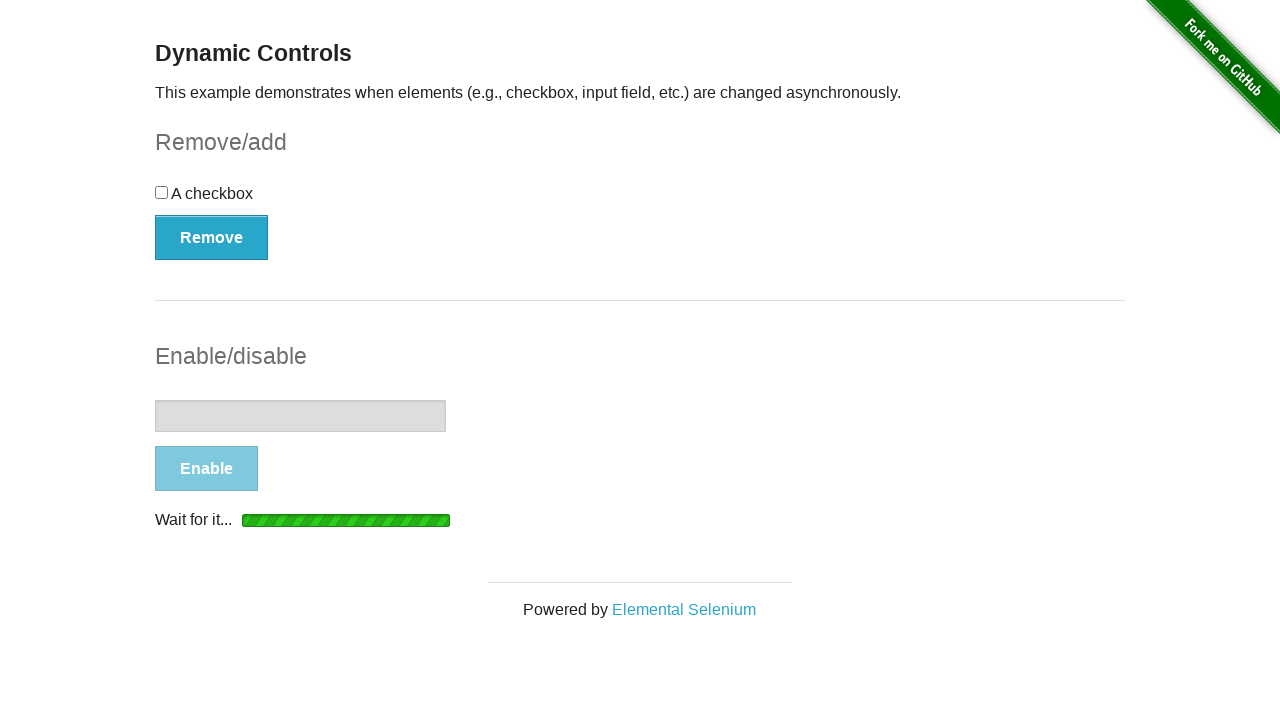

Waited for enable message to appear
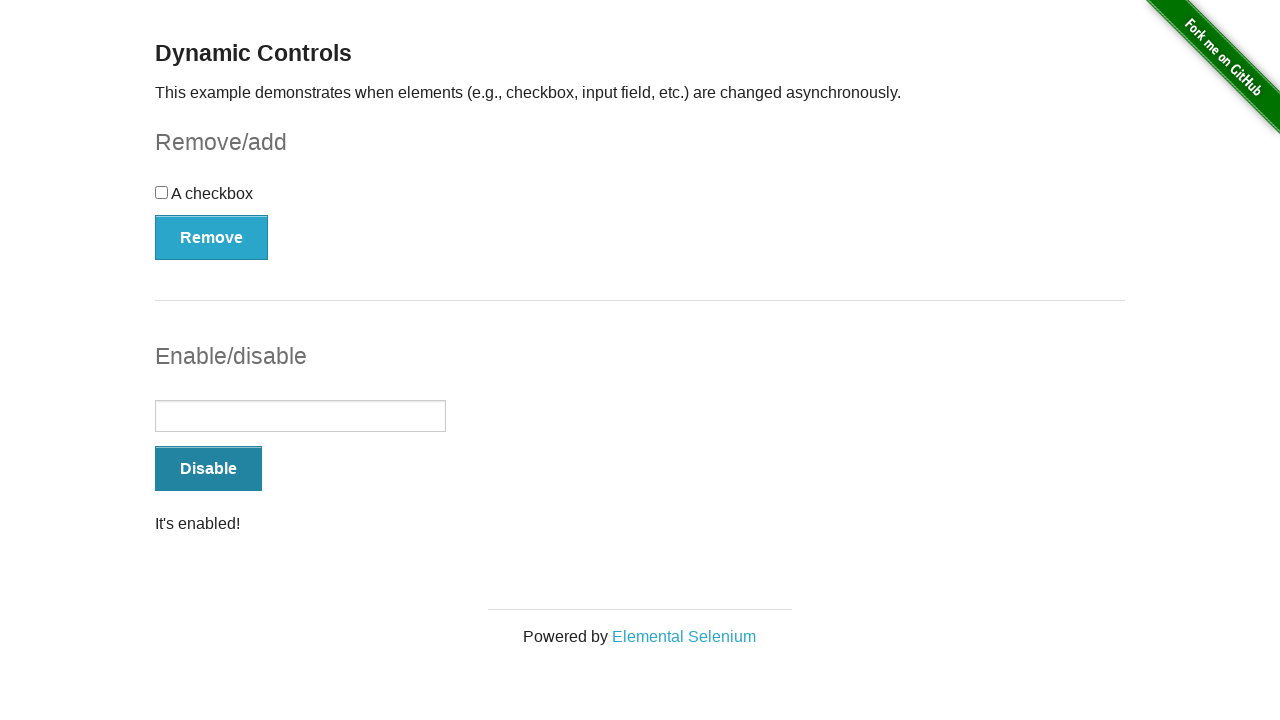

Verified that input is enabled with success message
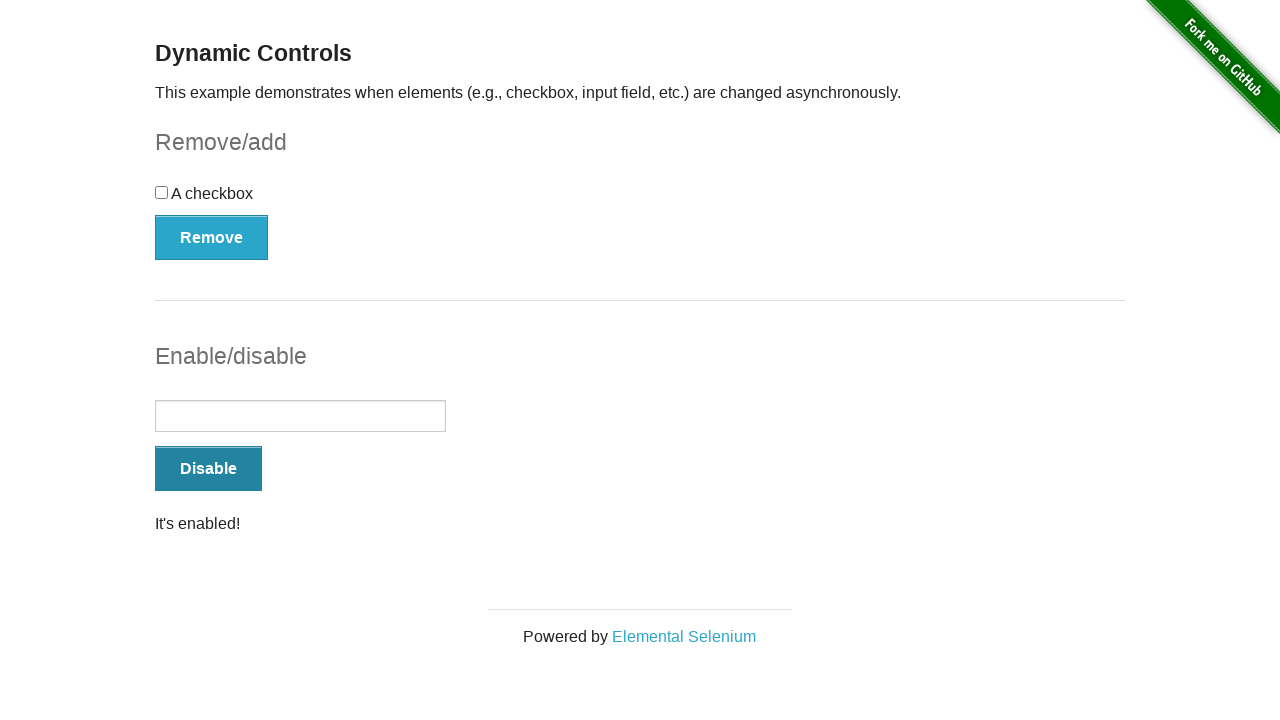

Typed 'Test Input' into the enabled input field on #input-example input
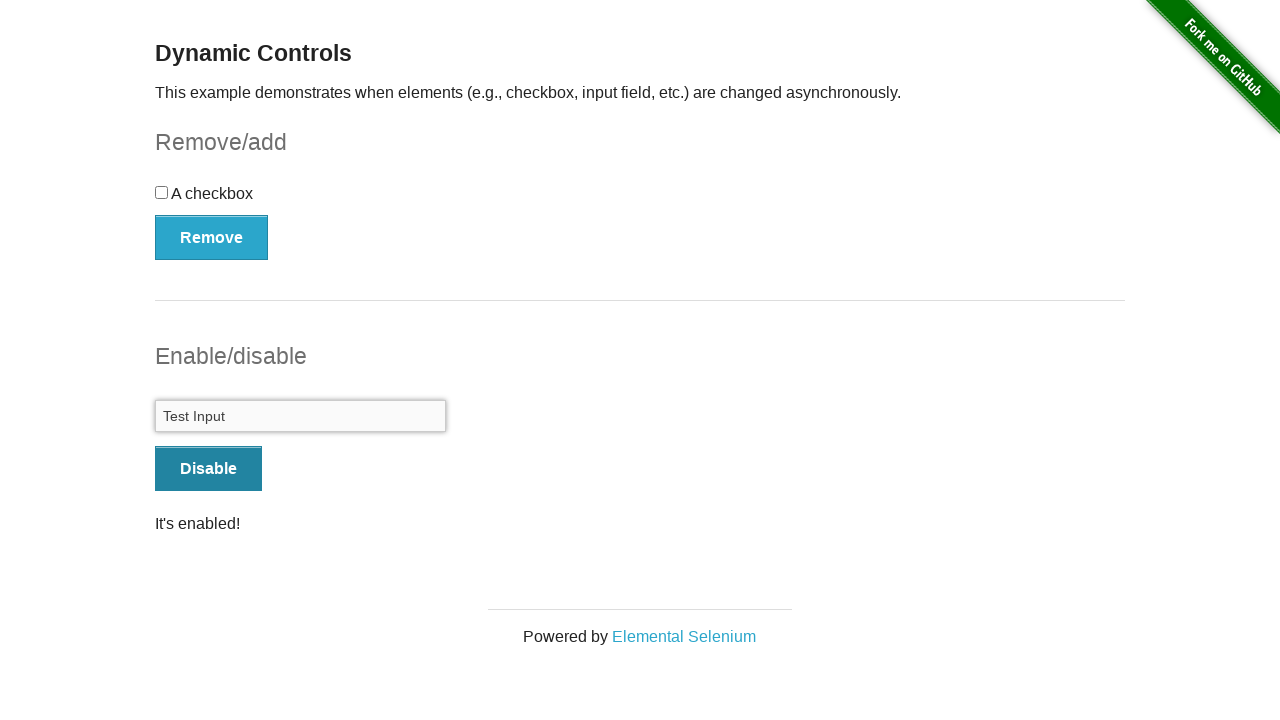

Clicked Disable button to disable input field at (208, 469) on xpath=//button[text()='Disable']
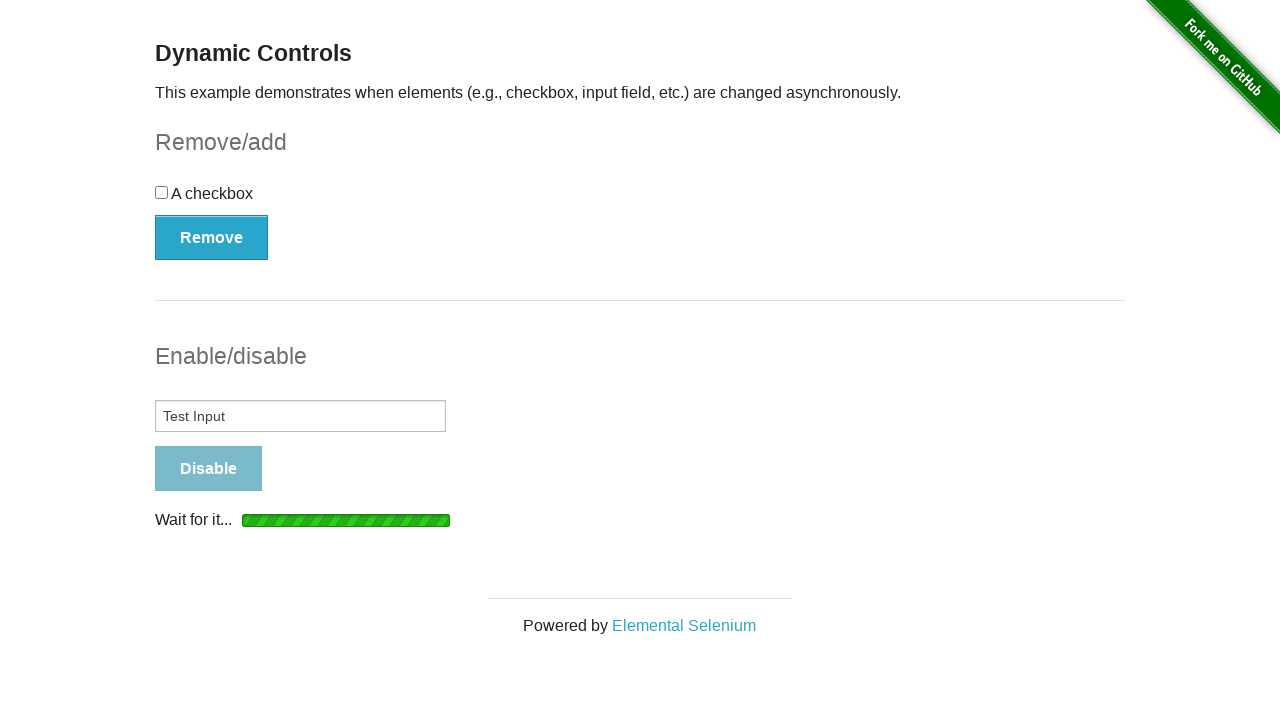

Waited for disable message to appear
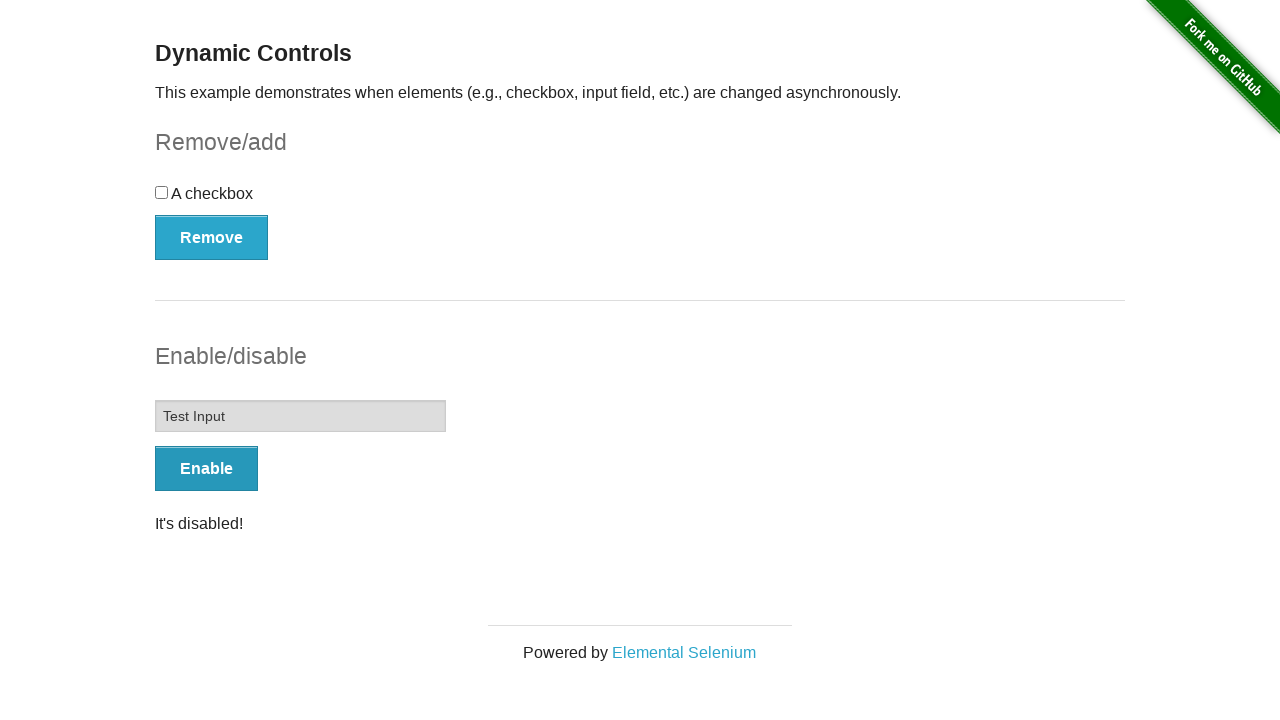

Verified that input is disabled with success message
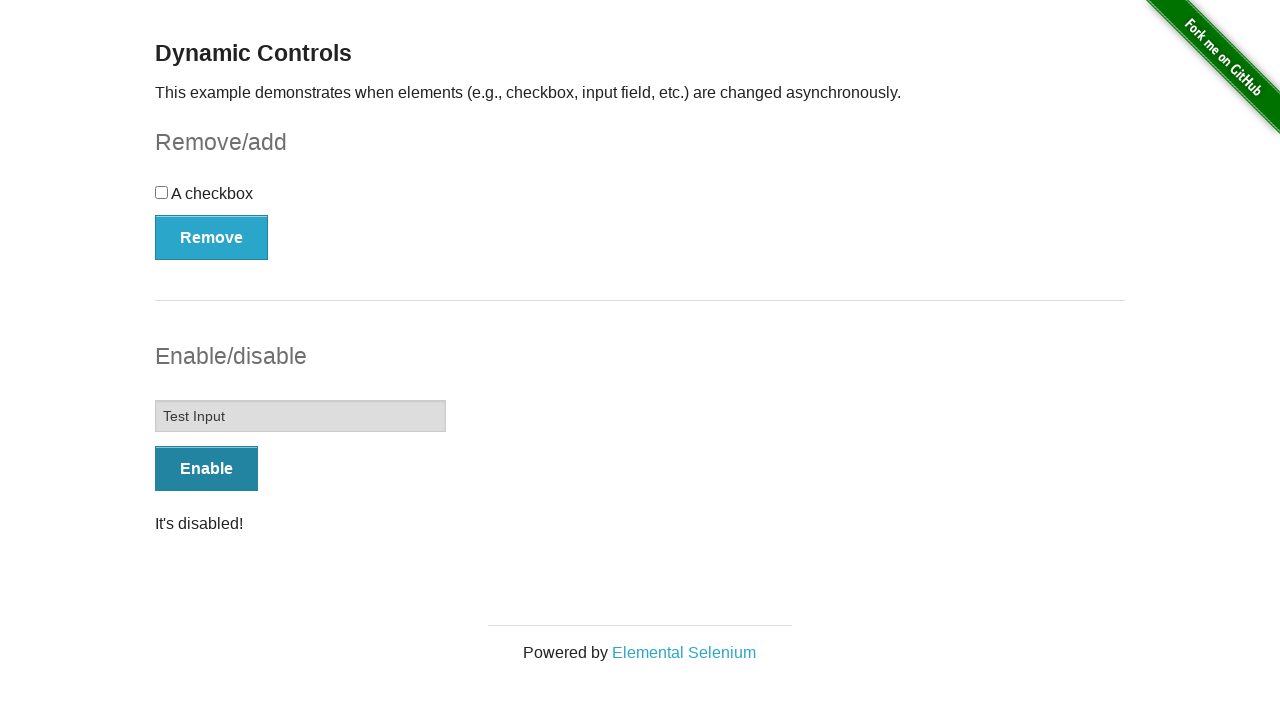

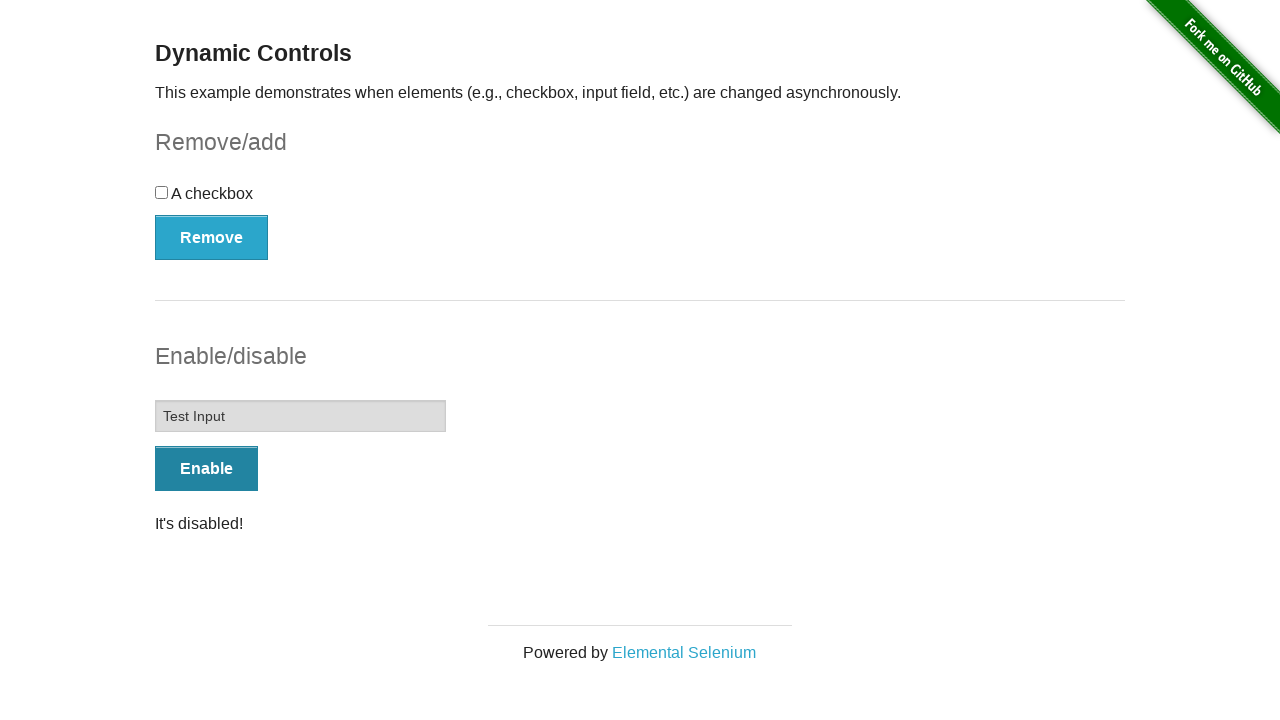